Tests scrolling to a textarea element and entering text into it on a custom scrollbar demo page

Starting URL: https://manos.malihu.gr/repository/custom-scrollbar/demo/examples/complete_examples.html

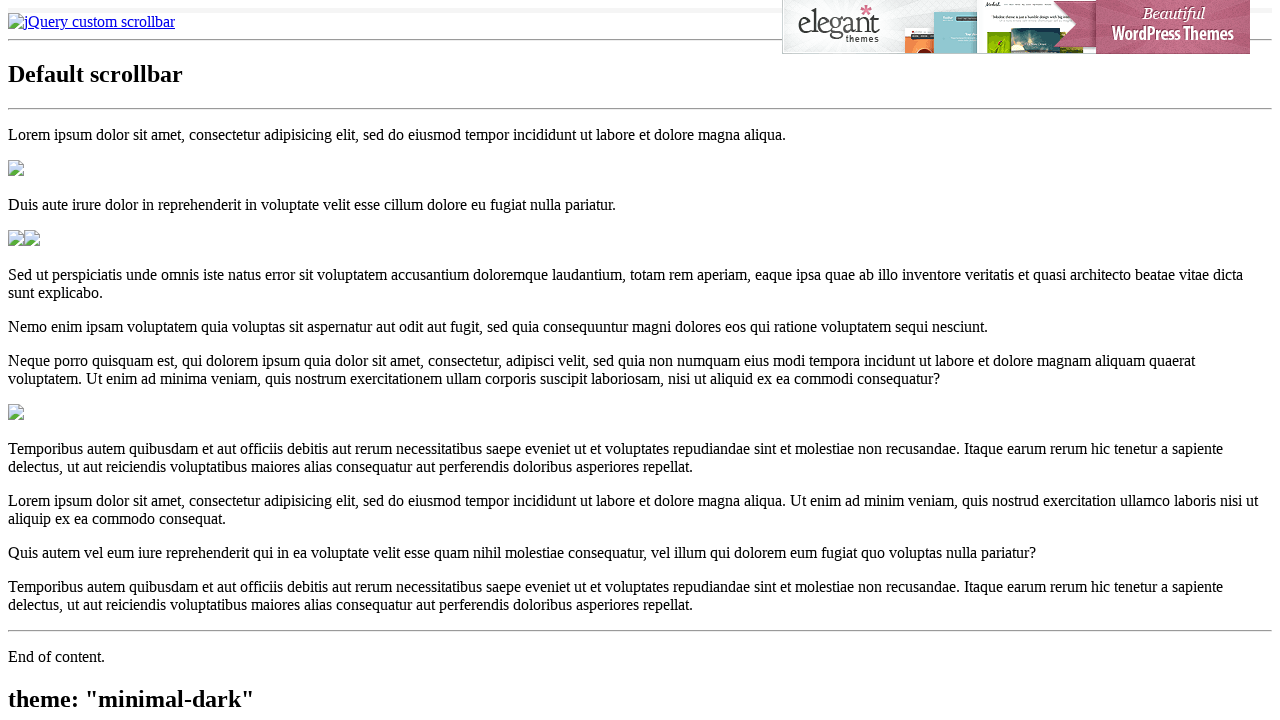

Waited 3 seconds for page to load
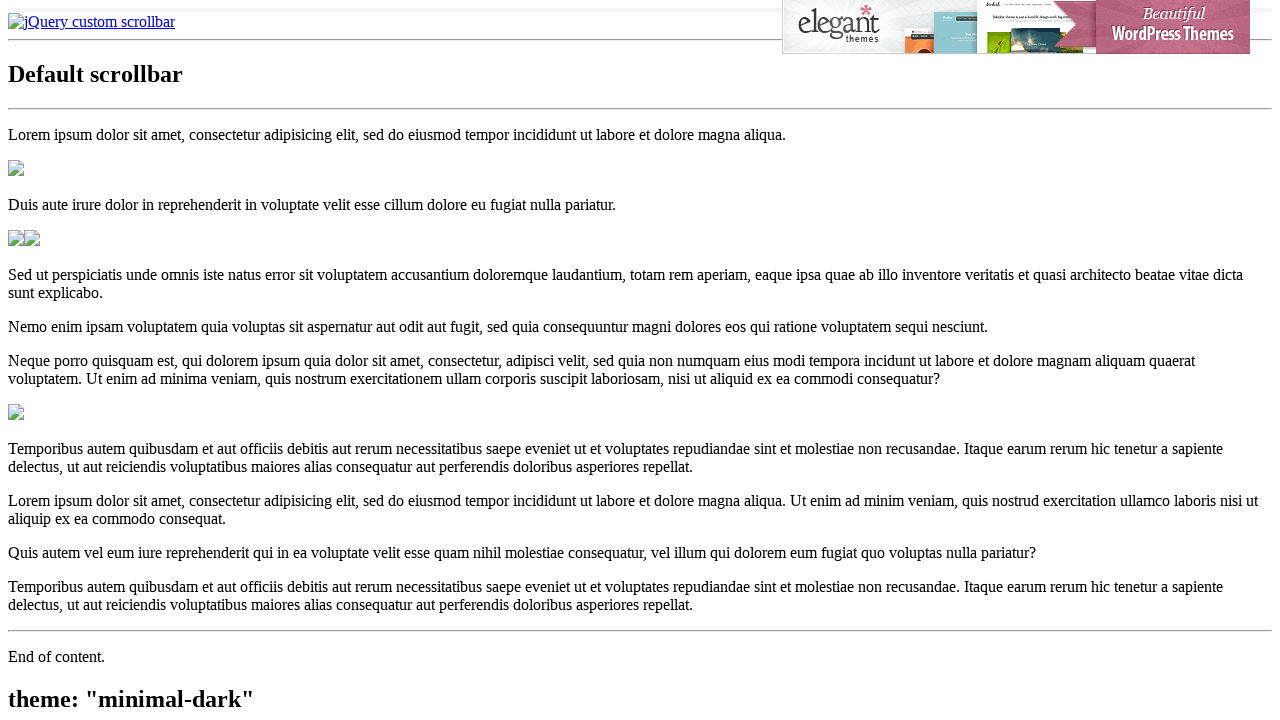

Located textarea element with xpath selector
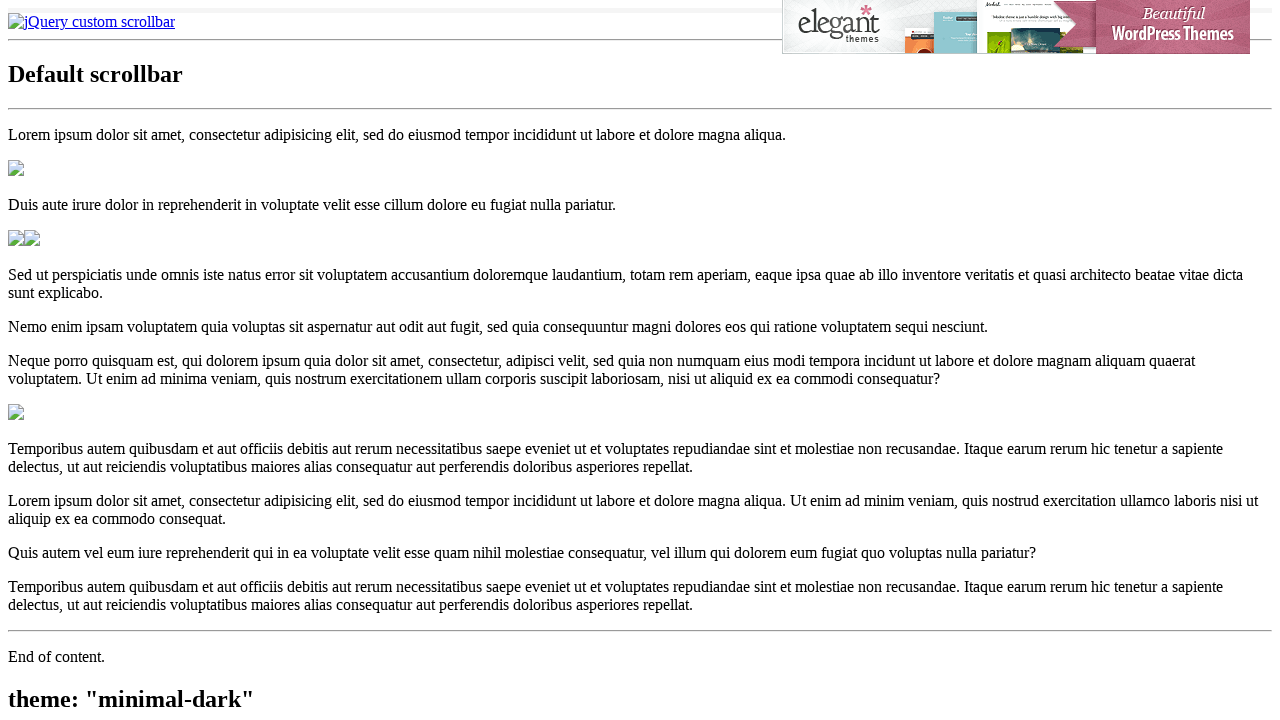

Scrolled textarea element into view
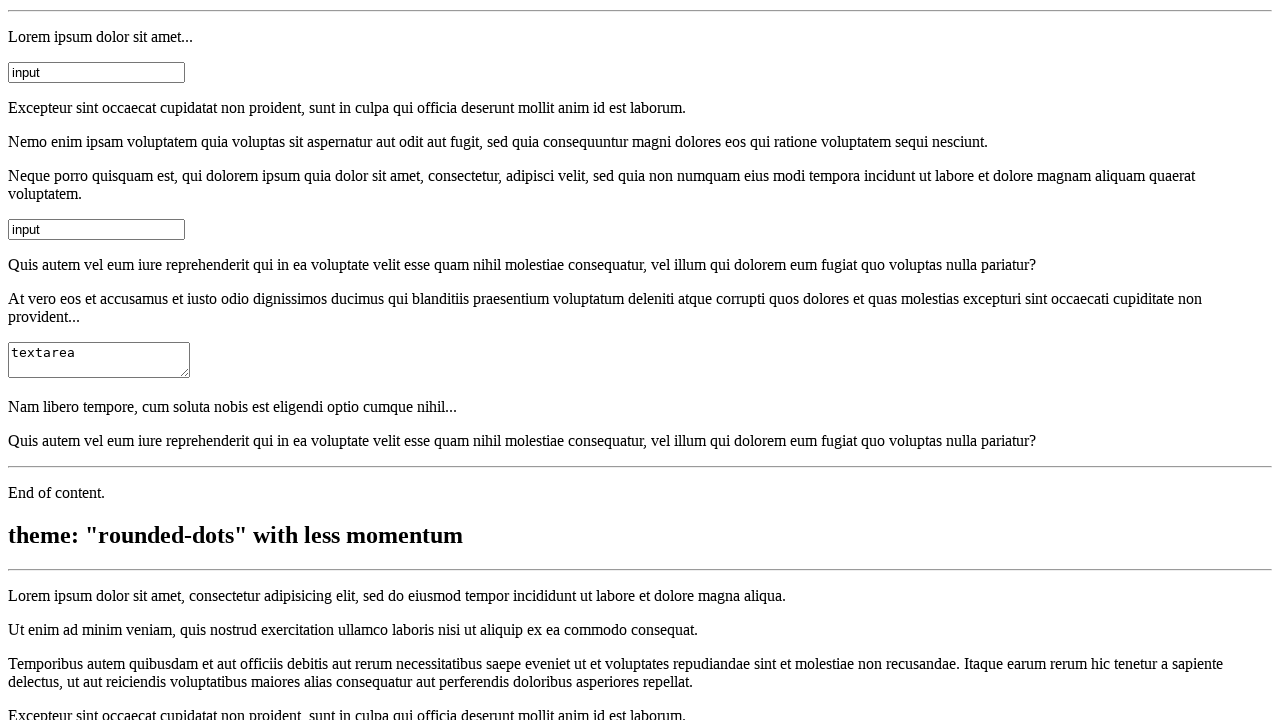

Cleared textarea element on xpath=//textarea[text()='textarea']
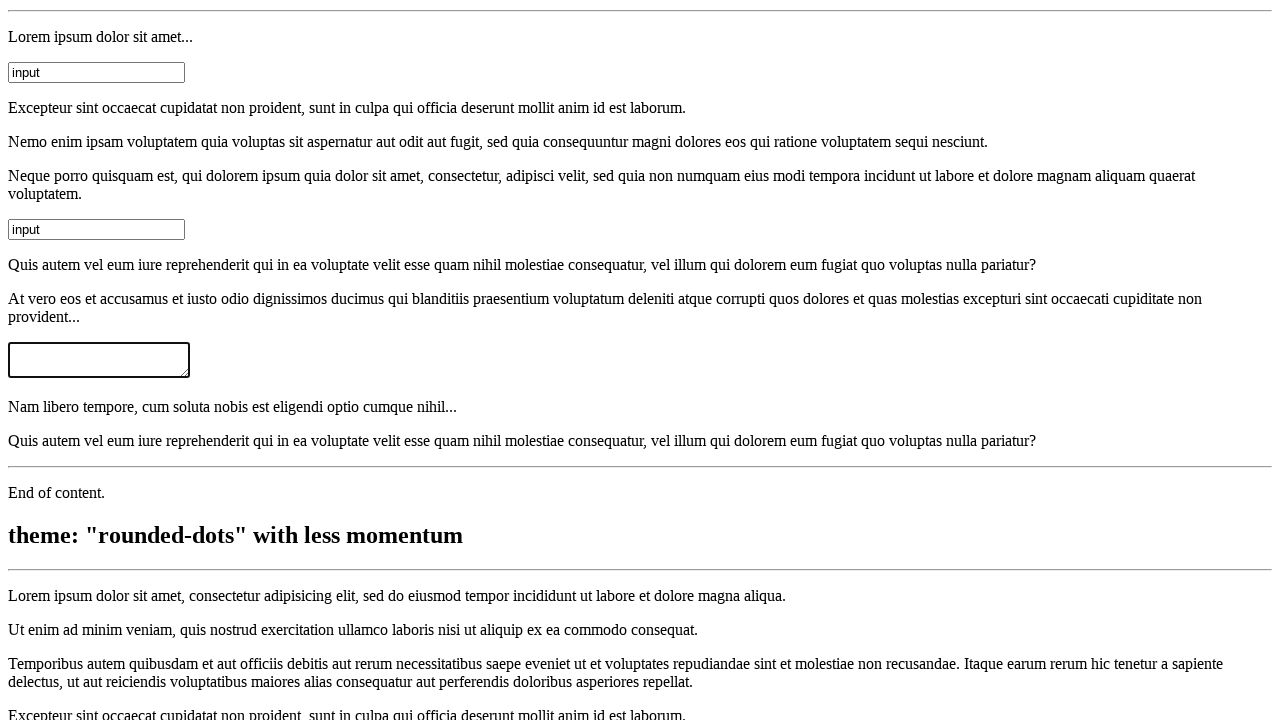

Entered 'text1' into textarea element on xpath=//textarea[text()='textarea']
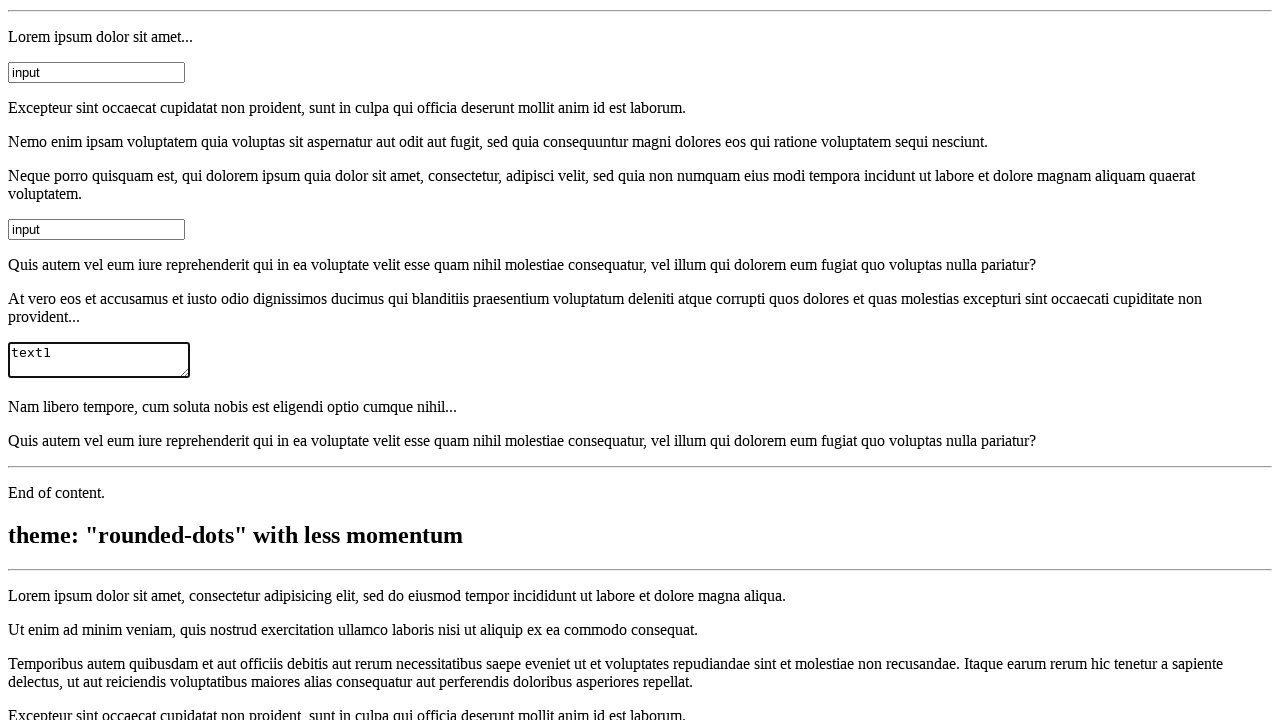

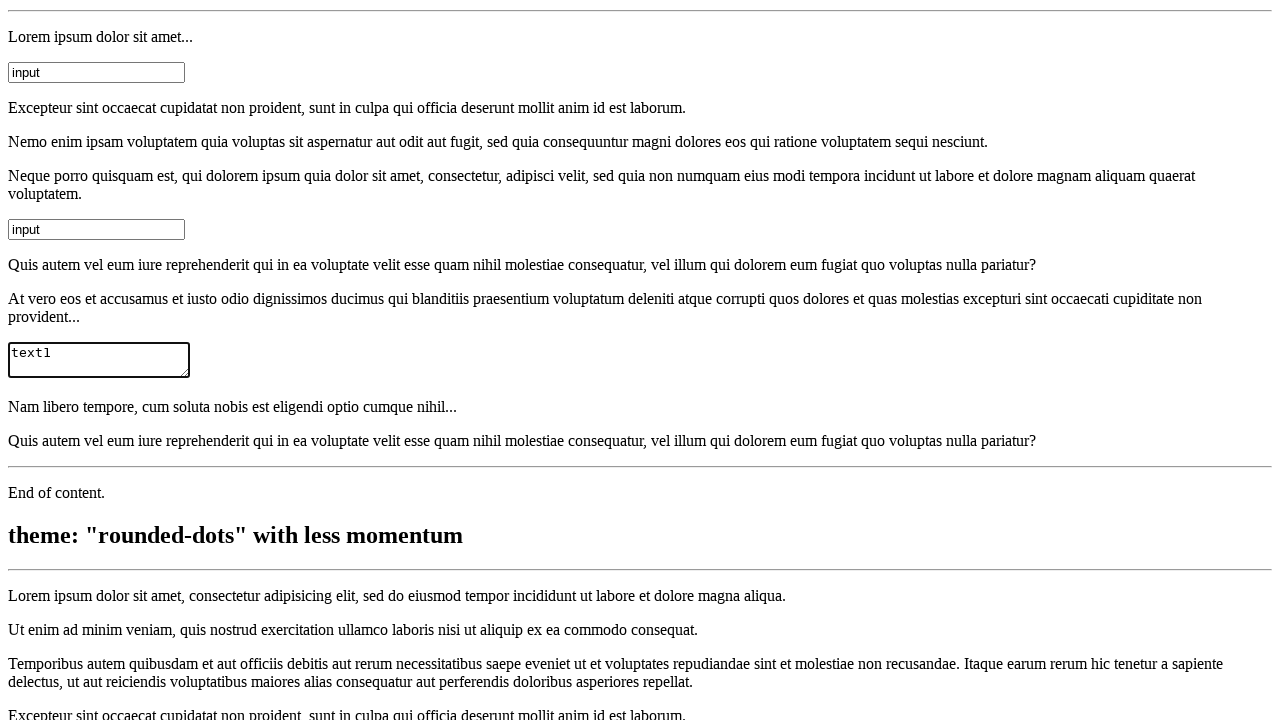